Tests browser navigation controls by going back, forward, and refreshing the page on the Ozon website

Starting URL: https://ozon.ru

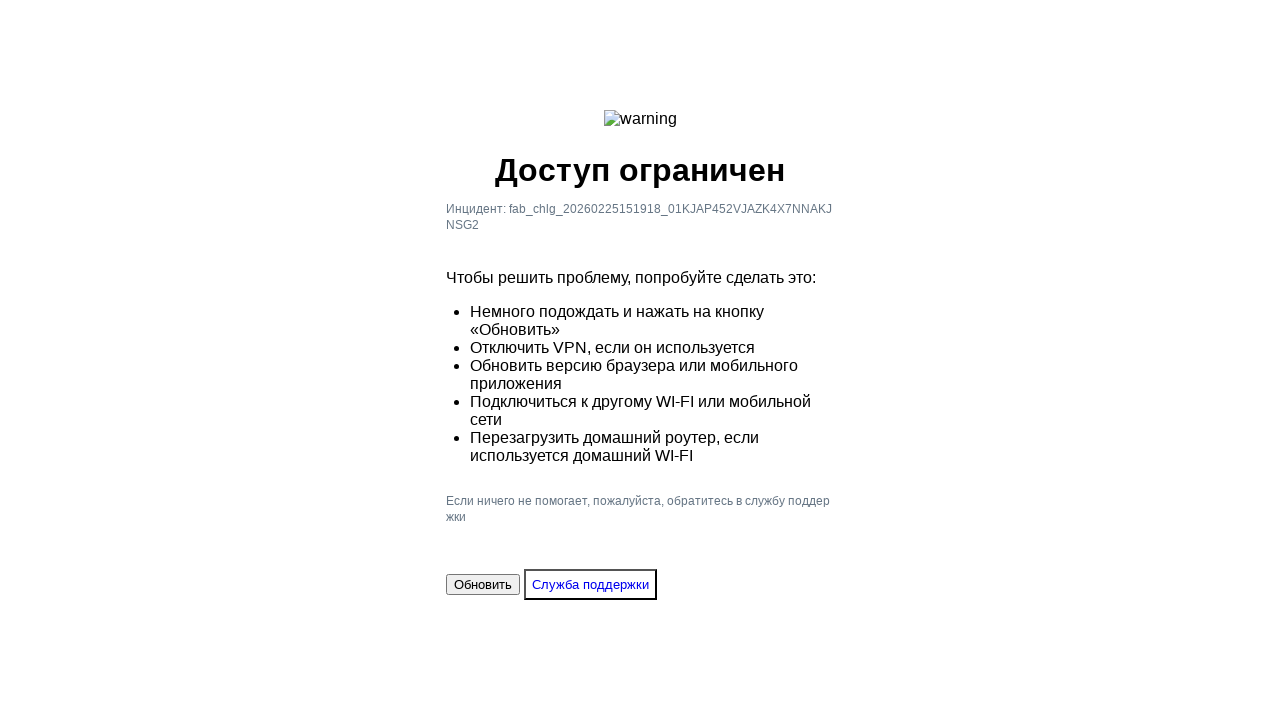

Waited for page to fully load with networkidle state
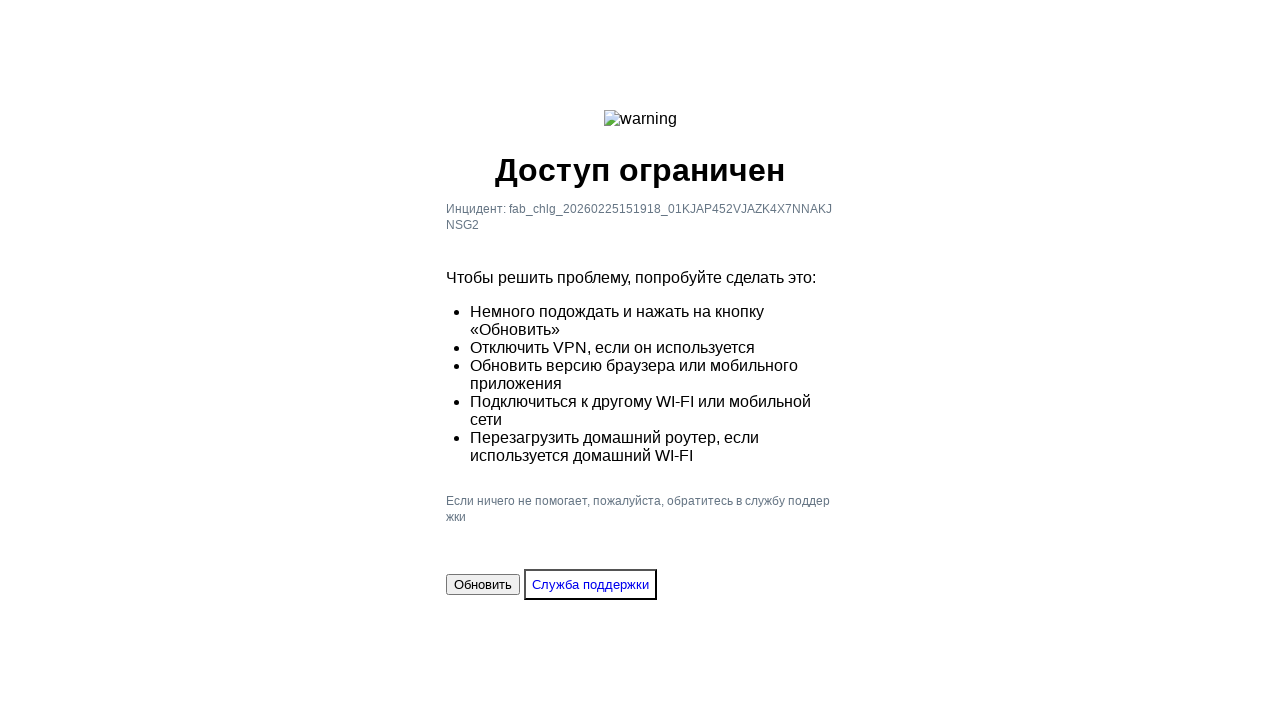

Navigated back in browser history
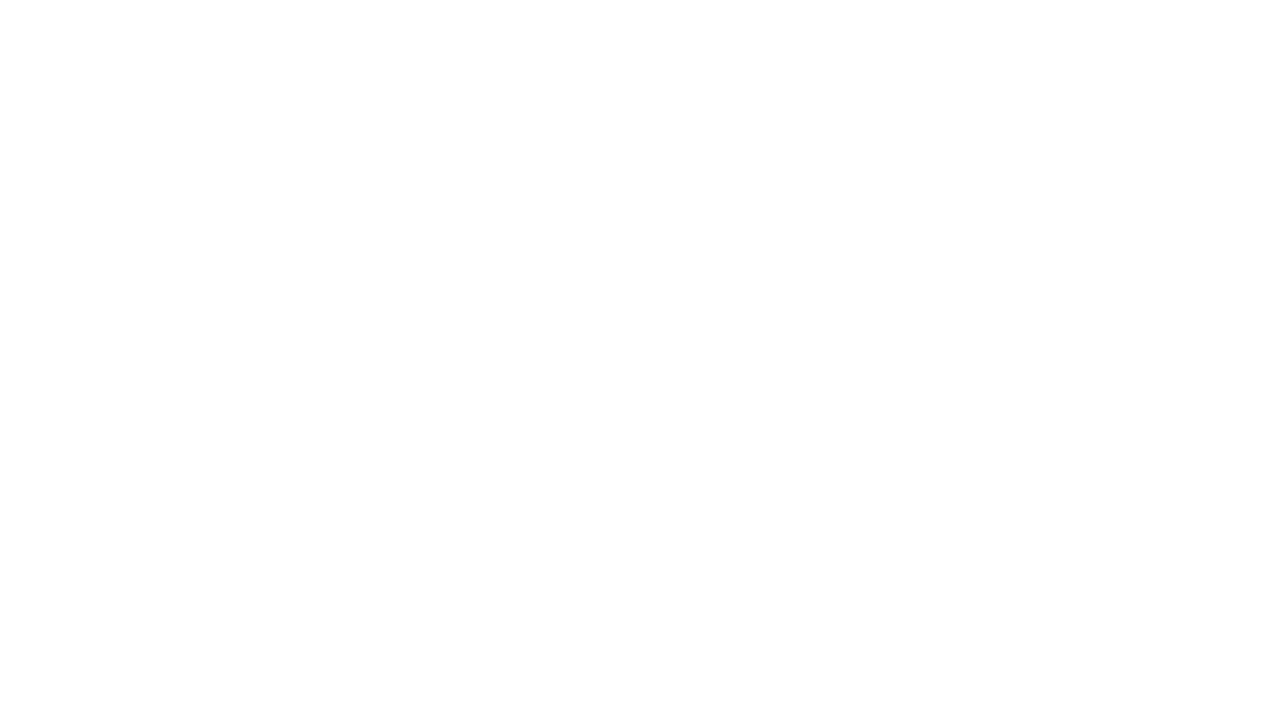

Navigated forward in browser history
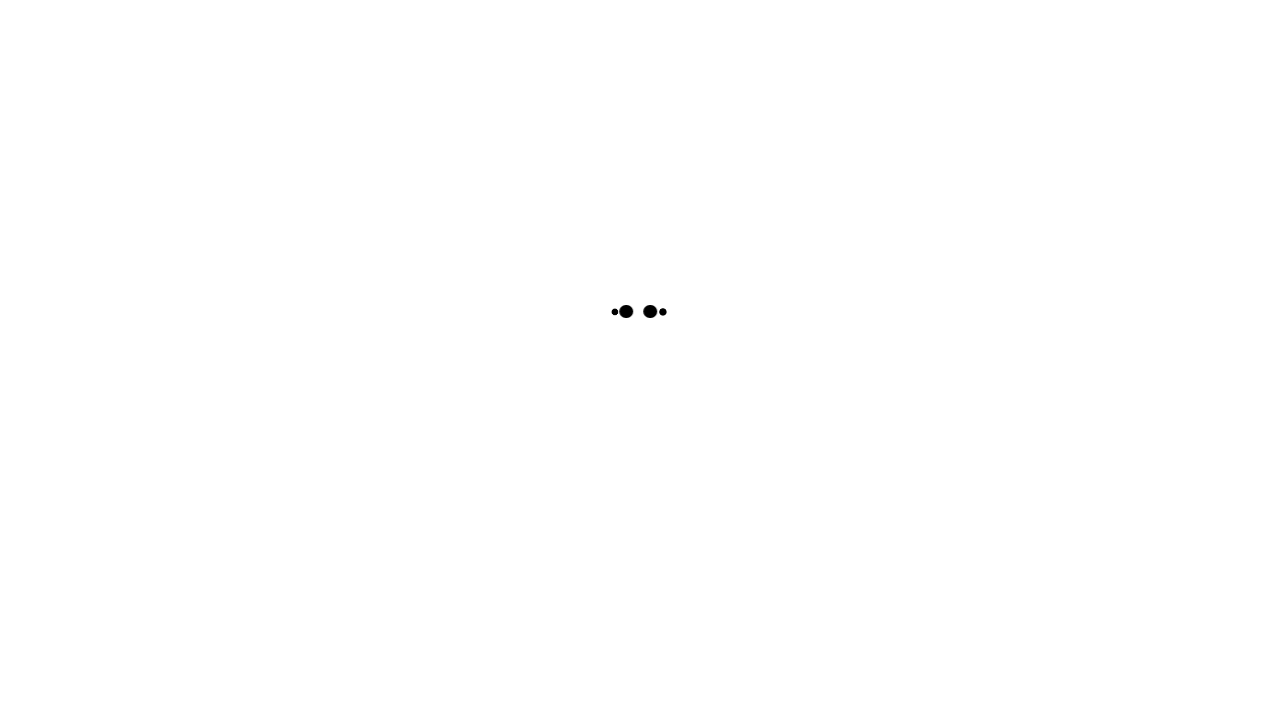

Refreshed the current page
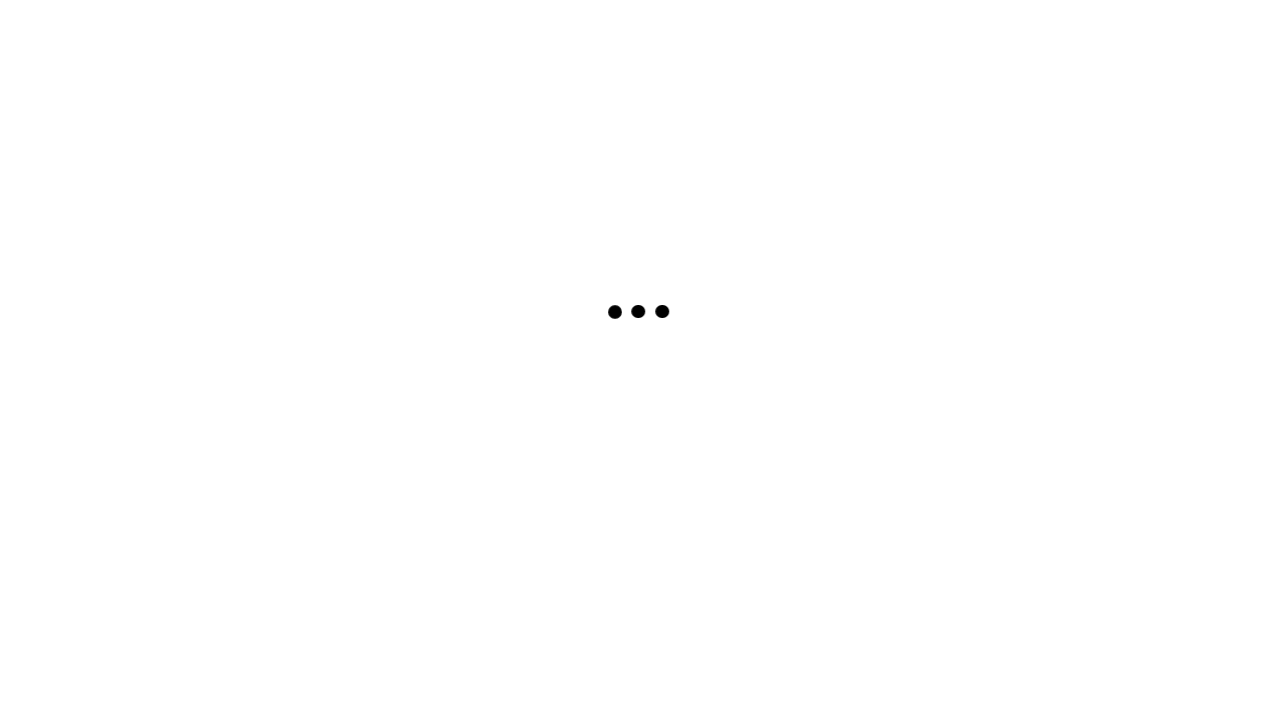

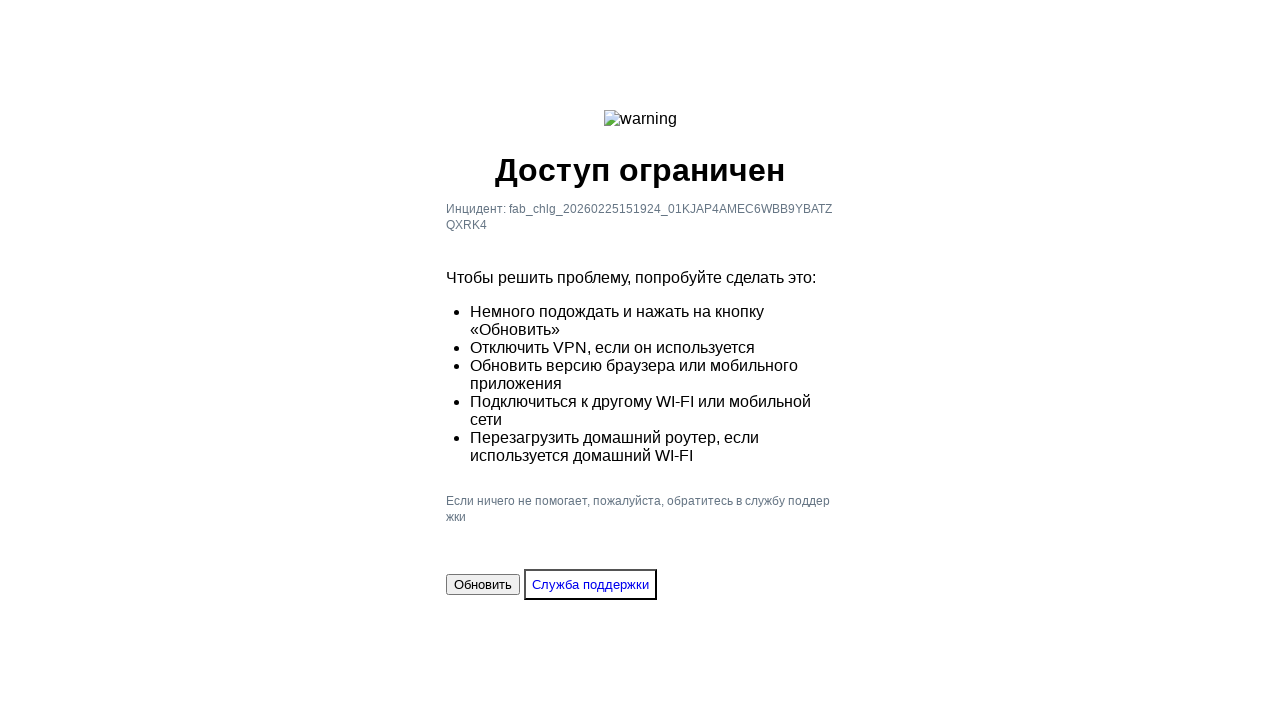